Tests that a button with dynamic visibility becomes visible after 5 seconds on the page

Starting URL: https://demoqa.com/dynamic-properties

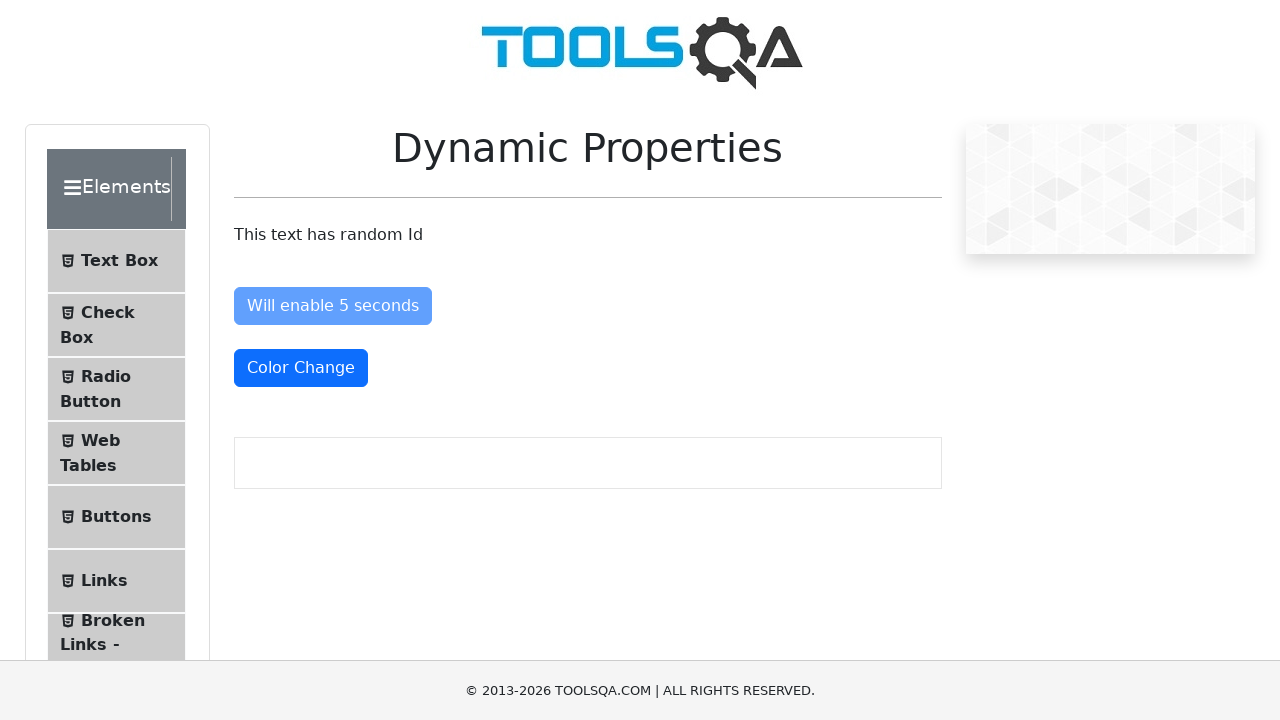

Navigated to DemoQA dynamic properties page
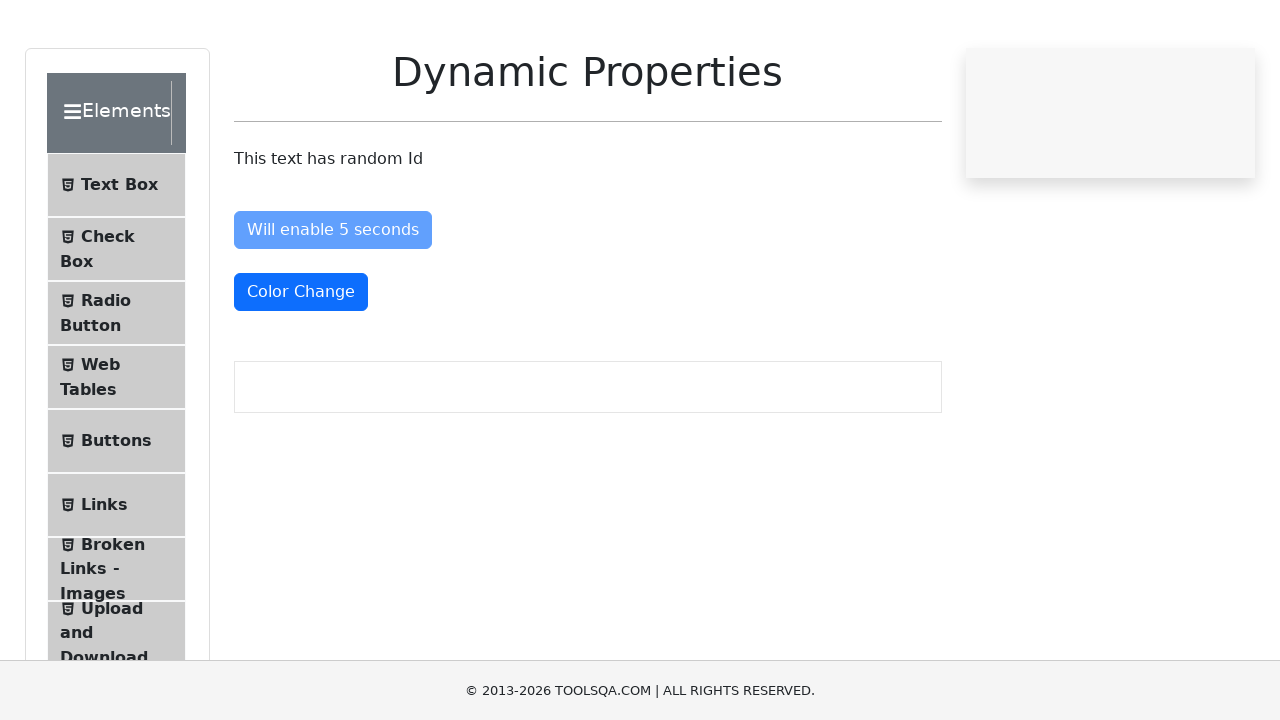

Waited for button with id 'visibleAfter' to become visible after 5 seconds
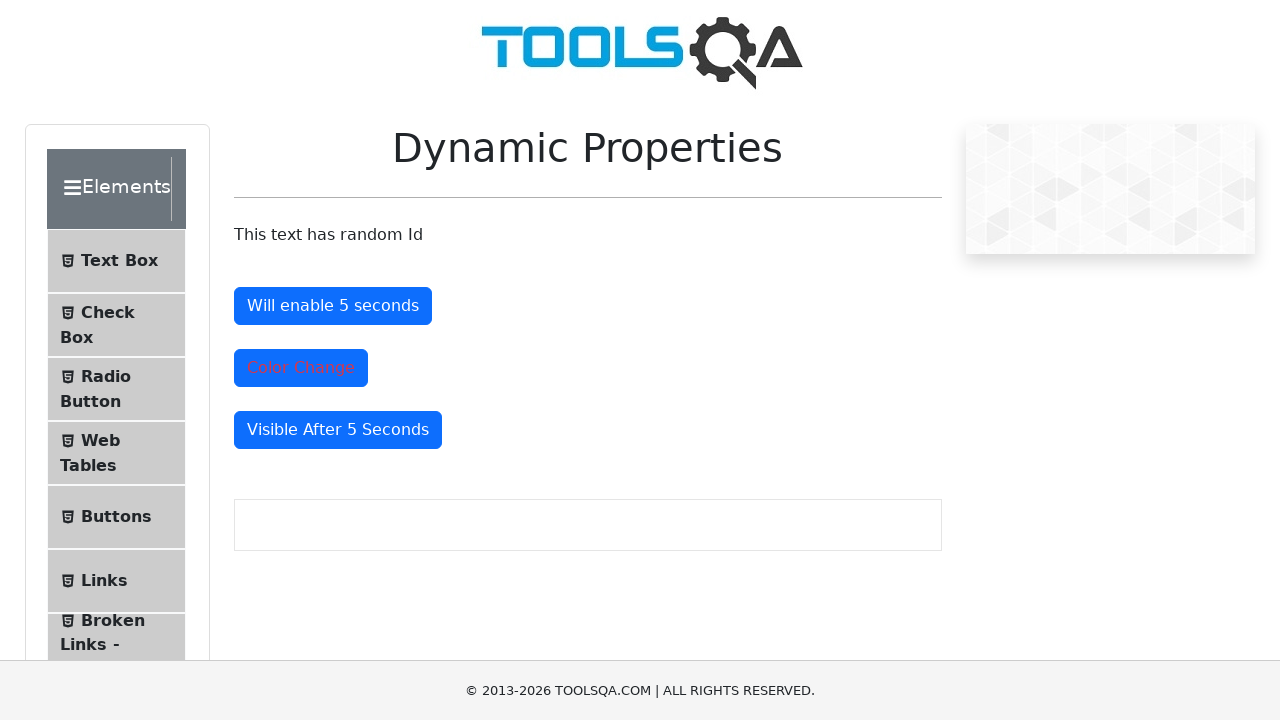

Verified that button with id 'visibleAfter' is visible on the page
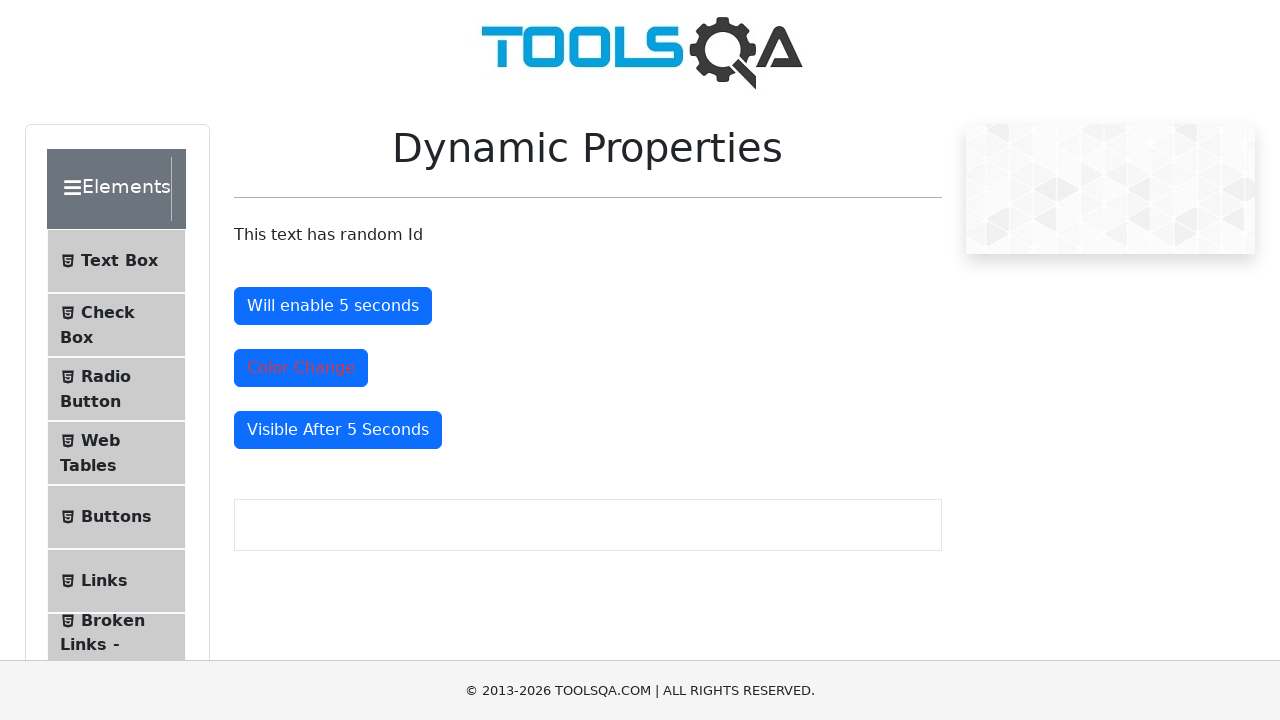

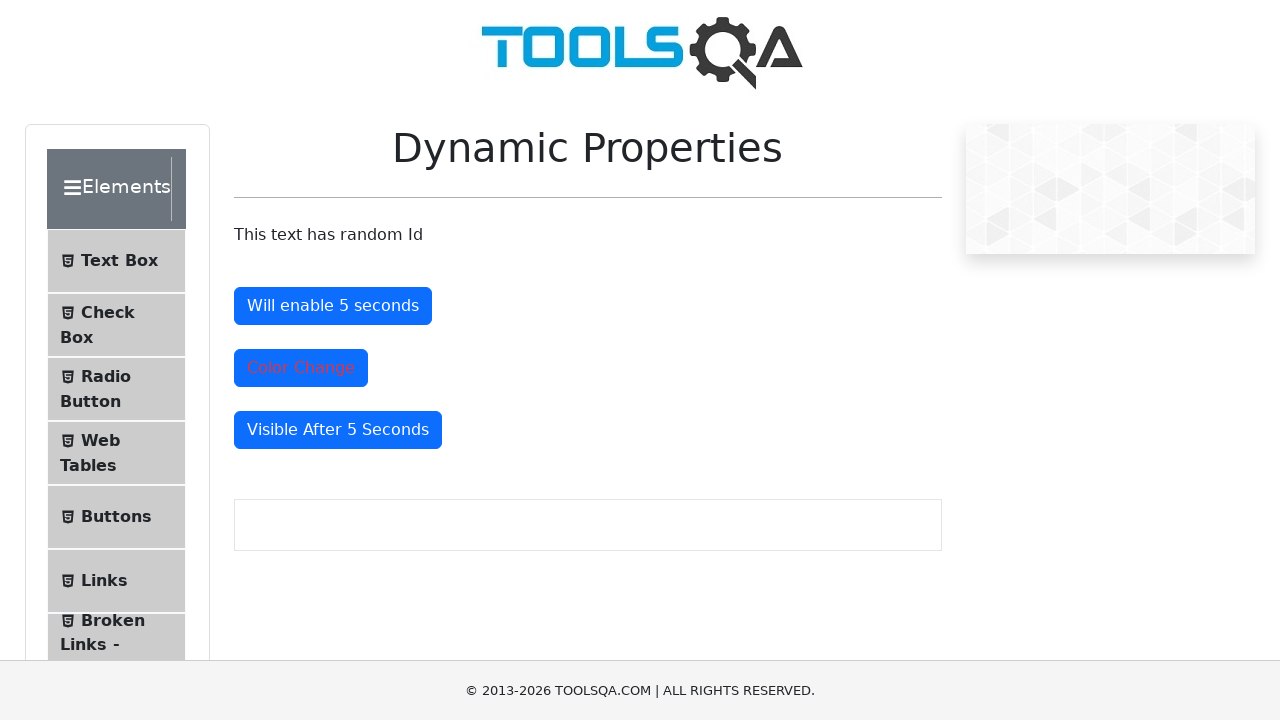